Tests JavaScript confirmation alert handling by triggering the alert, reading its message, and dismissing it to verify the cancel action result

Starting URL: https://the-internet.herokuapp.com/javascript_alerts

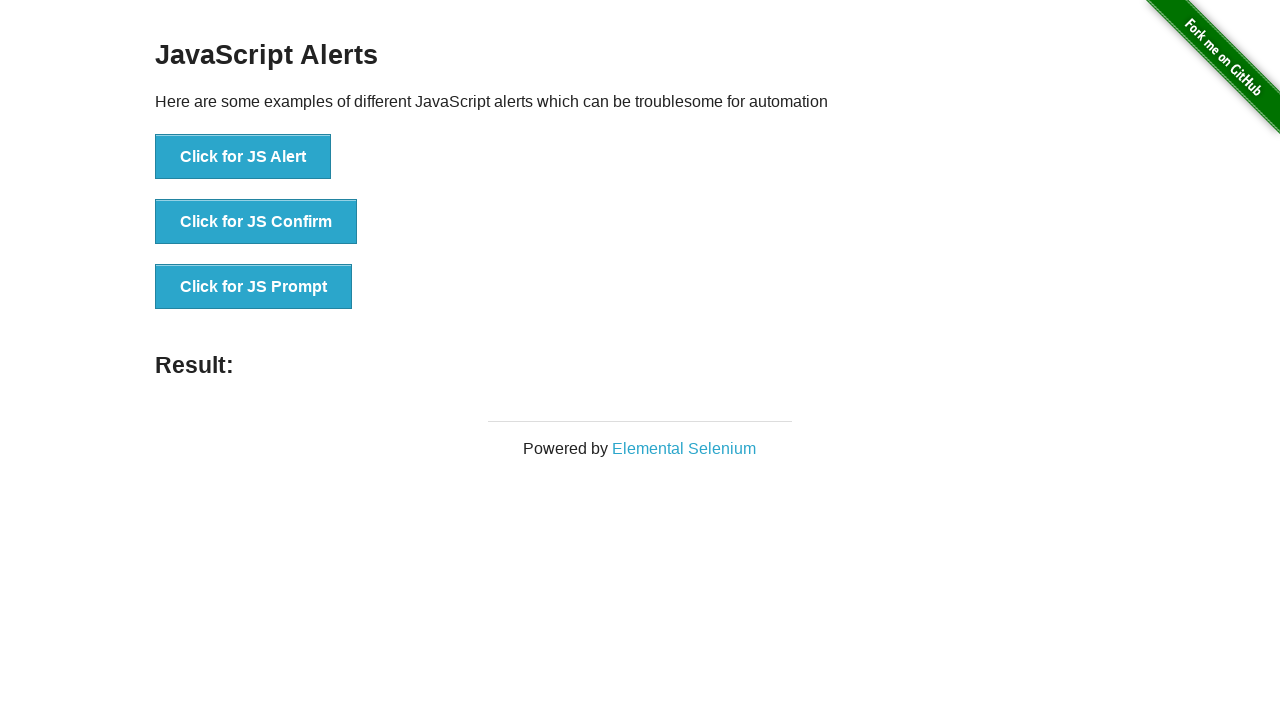

Clicked button to trigger JS Confirm alert at (256, 222) on xpath=//button[text()='Click for JS Confirm']
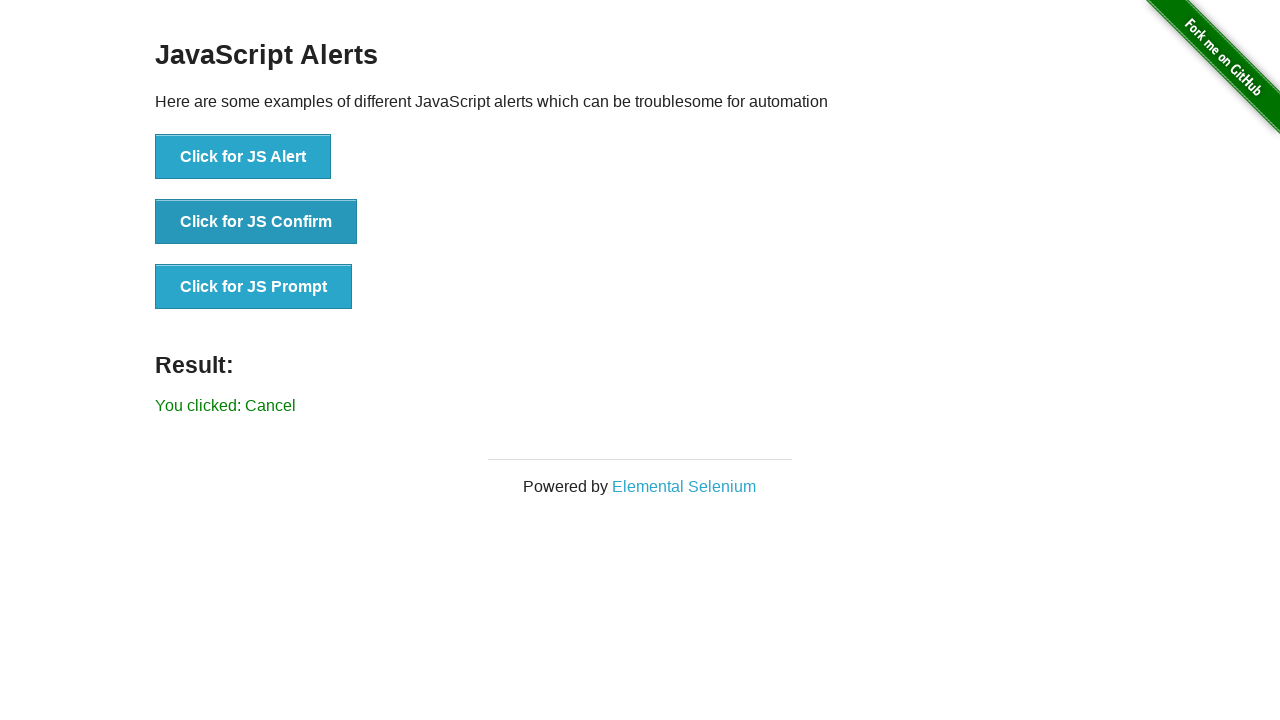

Set up dialog handler to dismiss confirmation alert
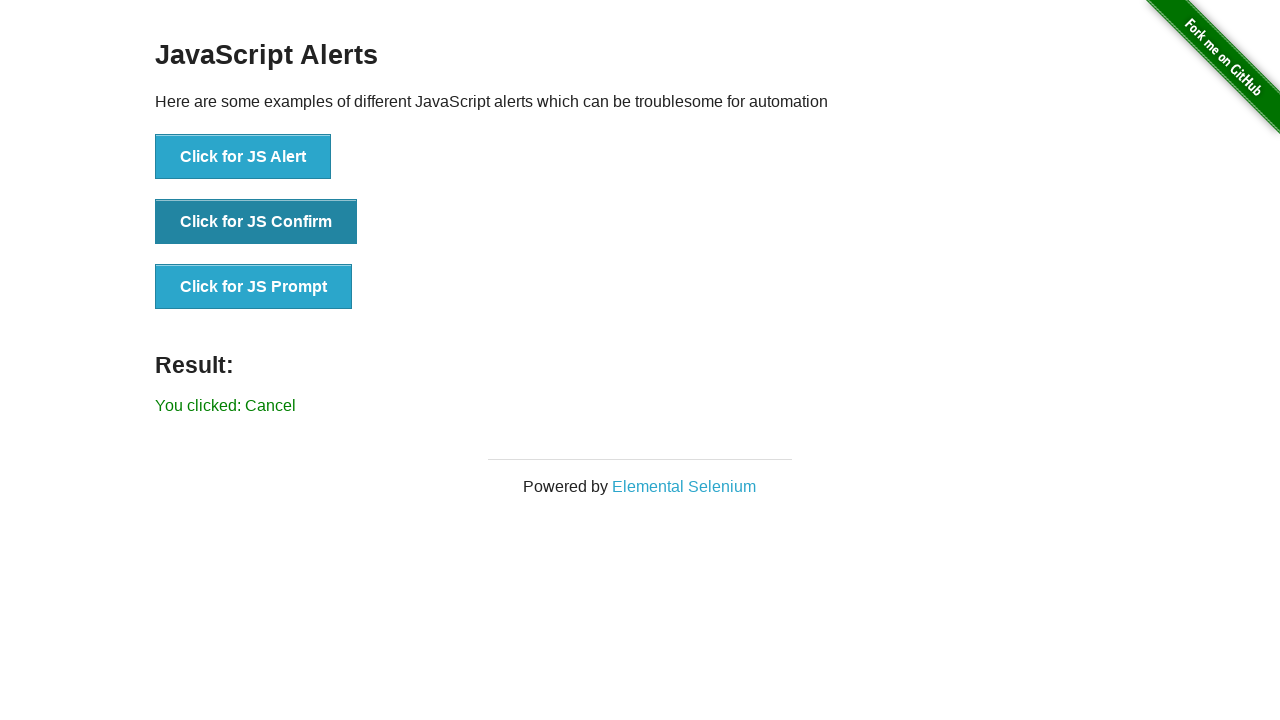

Clicked button to trigger JS Confirm alert with dismiss handler active at (256, 222) on xpath=//button[text()='Click for JS Confirm']
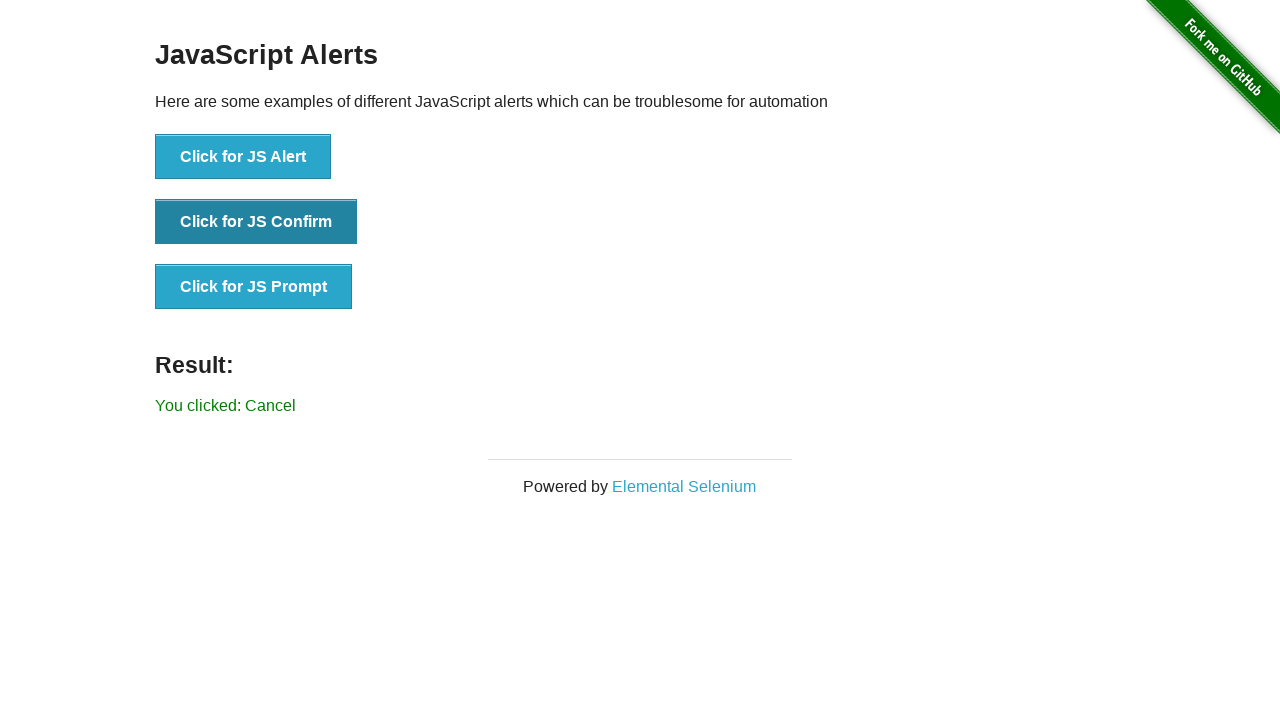

Verified result text appeared after dismissing confirmation alert
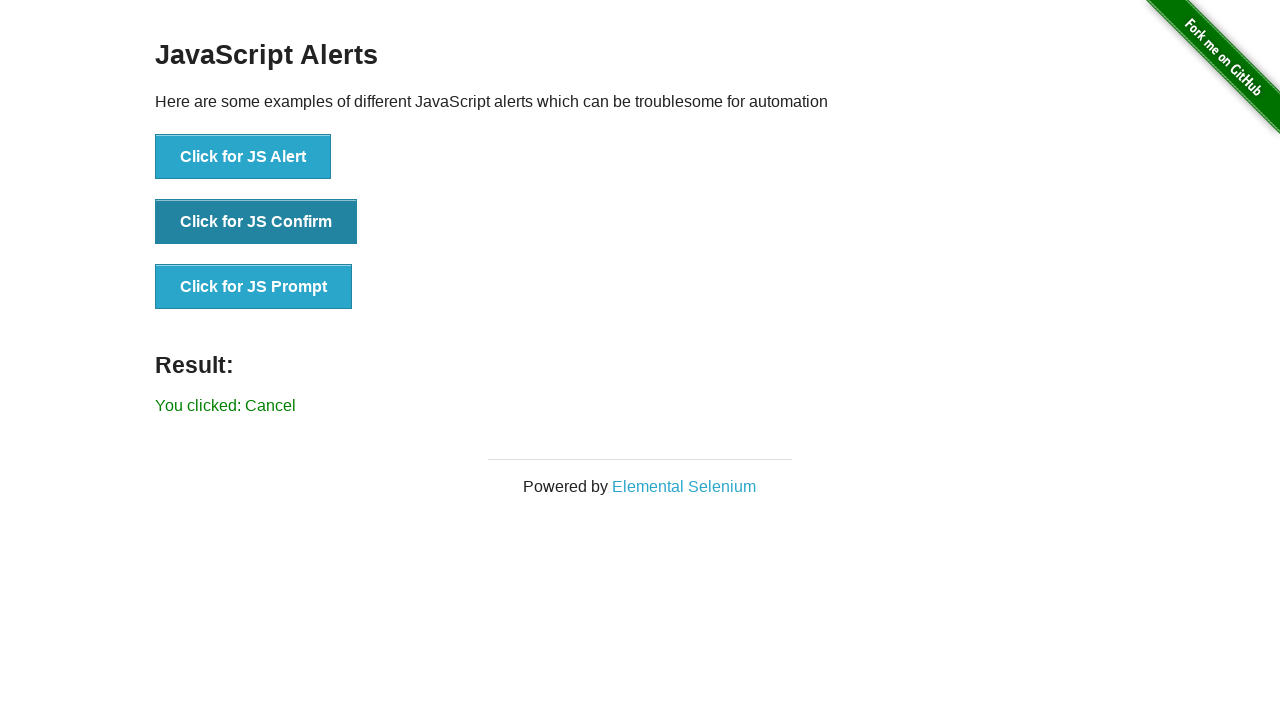

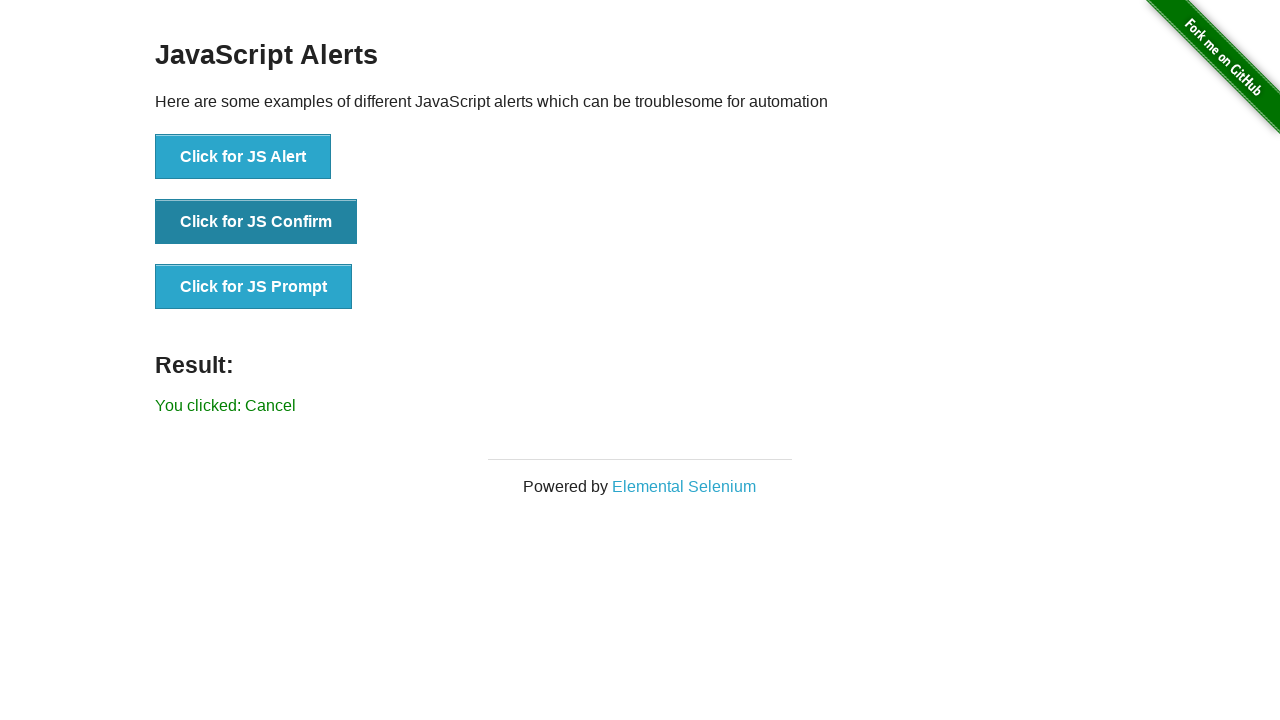